Tests registration form with password shorter than minimum length requirement

Starting URL: https://alada.vn/tai-khoan/dang-ky.html

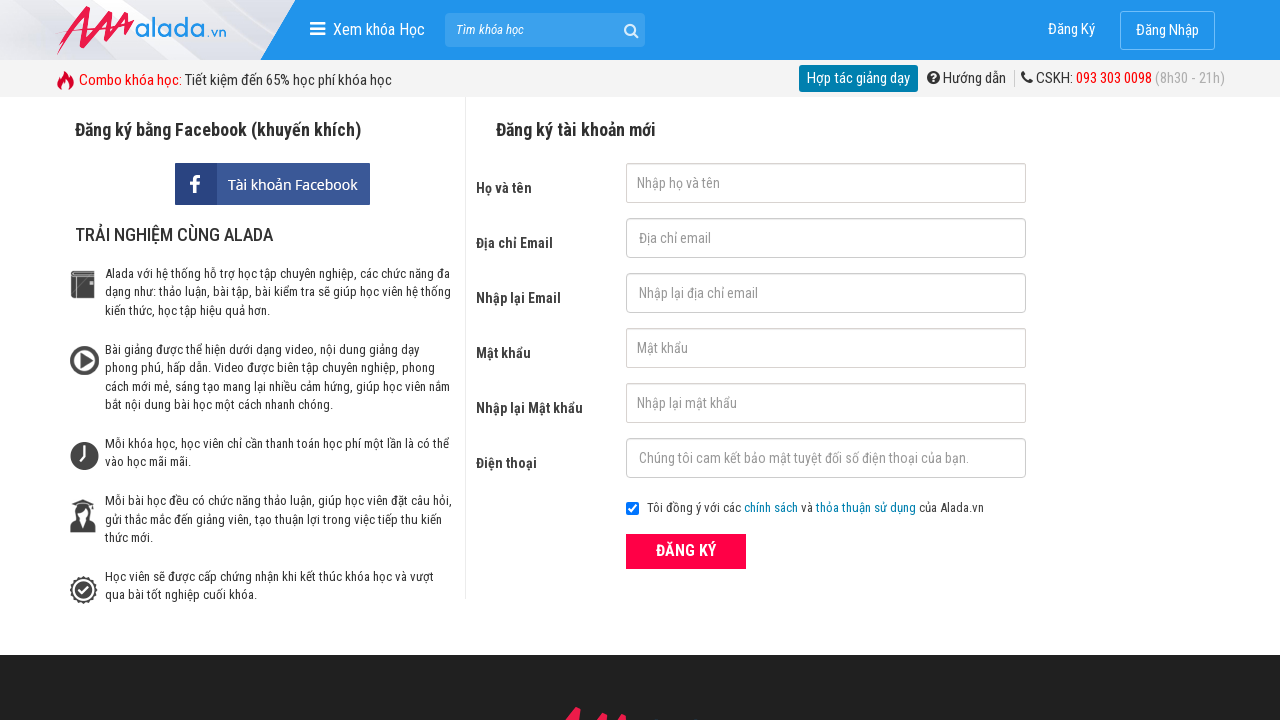

Filled first name field with 'John Kenedy' on #txtFirstname
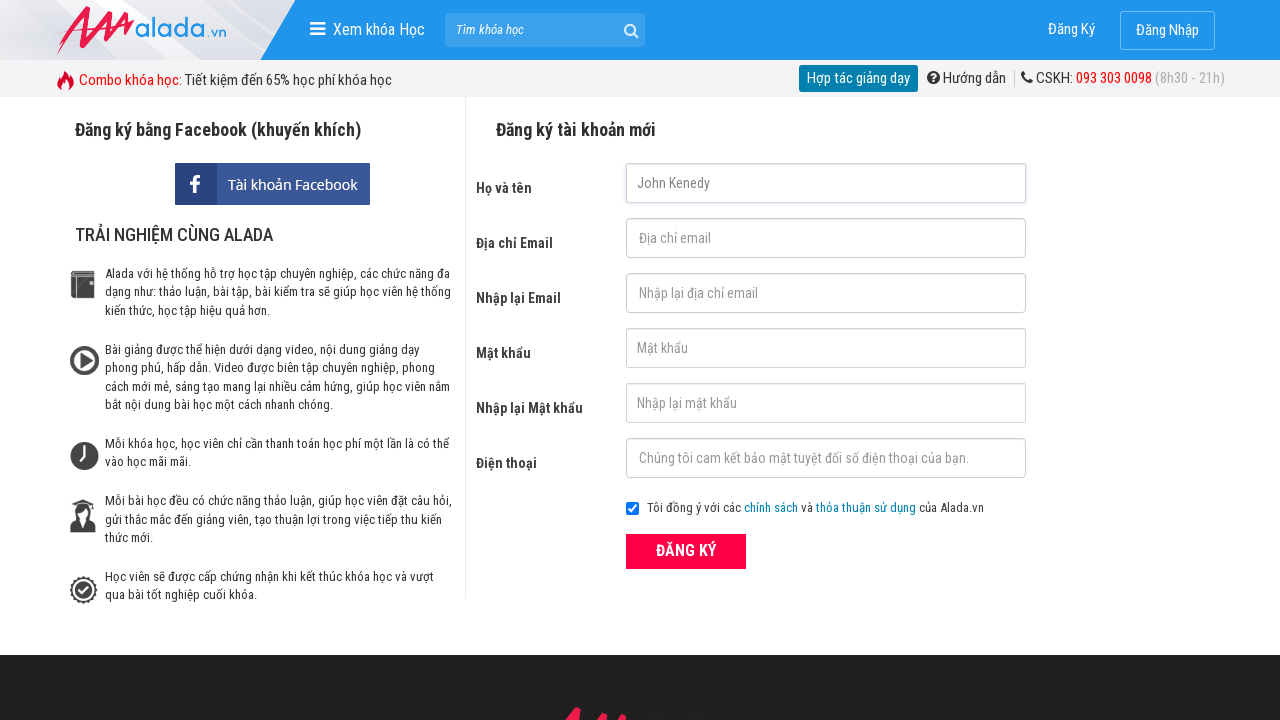

Filled email field with 'johnkenedy@gmail.net' on #txtEmail
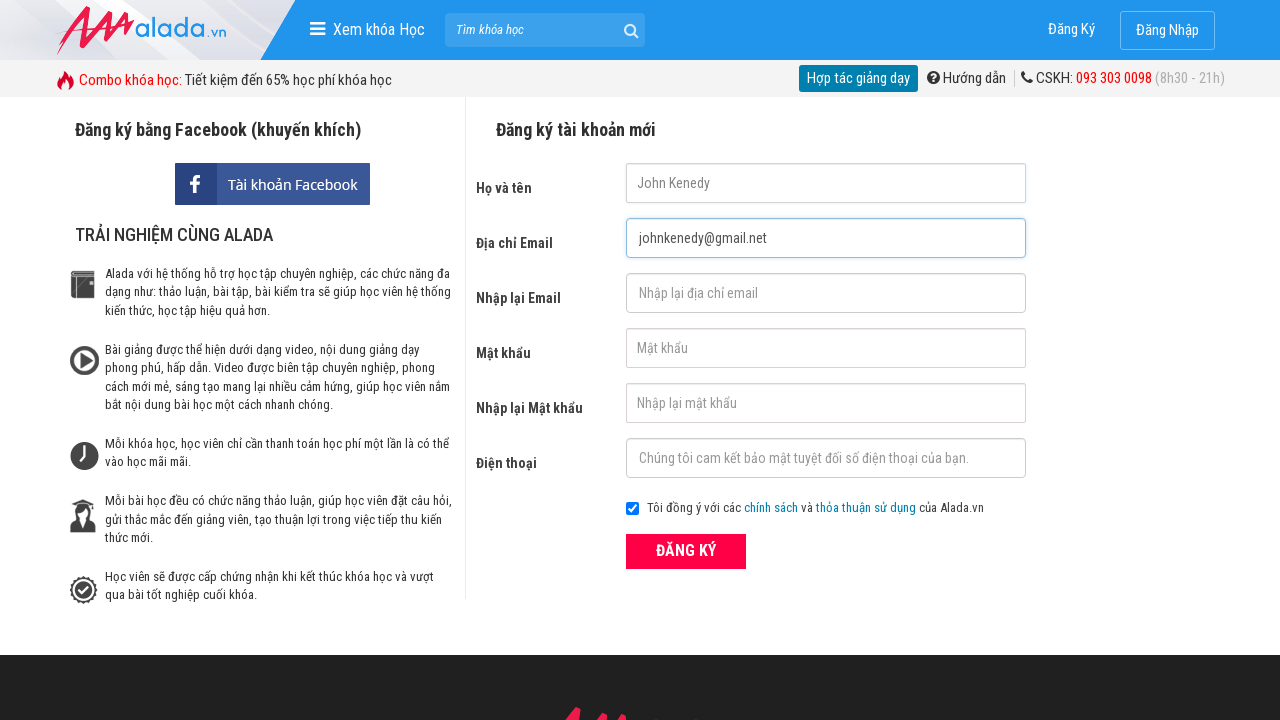

Filled confirm email field with 'johnkenedy@gmail.net' on #txtCEmail
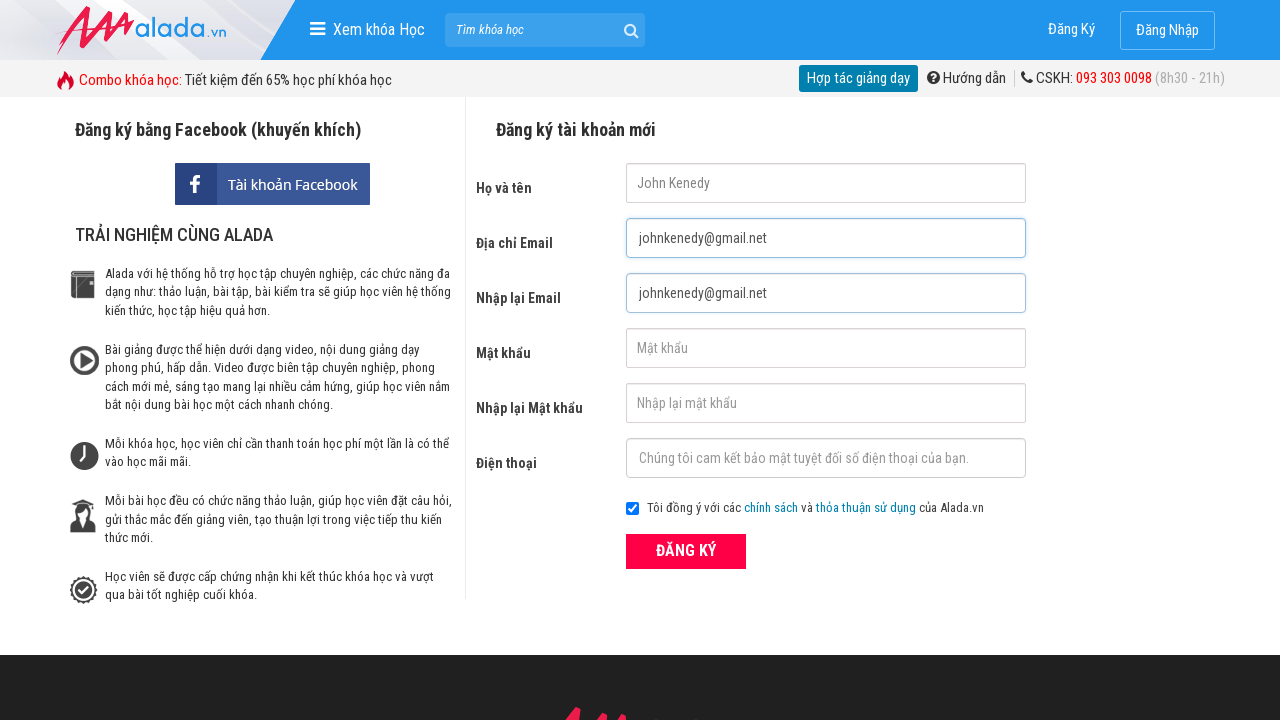

Filled password field with '1234' (less than 6 characters) on #txtPassword
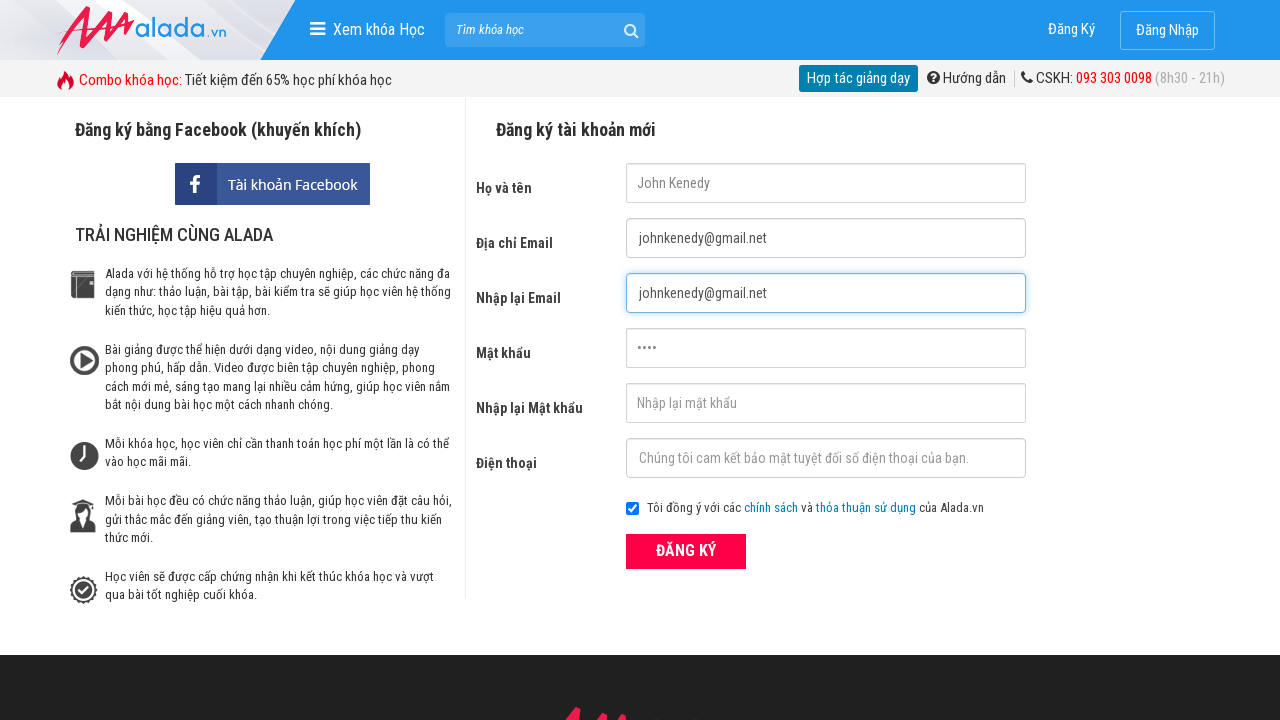

Filled confirm password field with '1234' on #txtCPassword
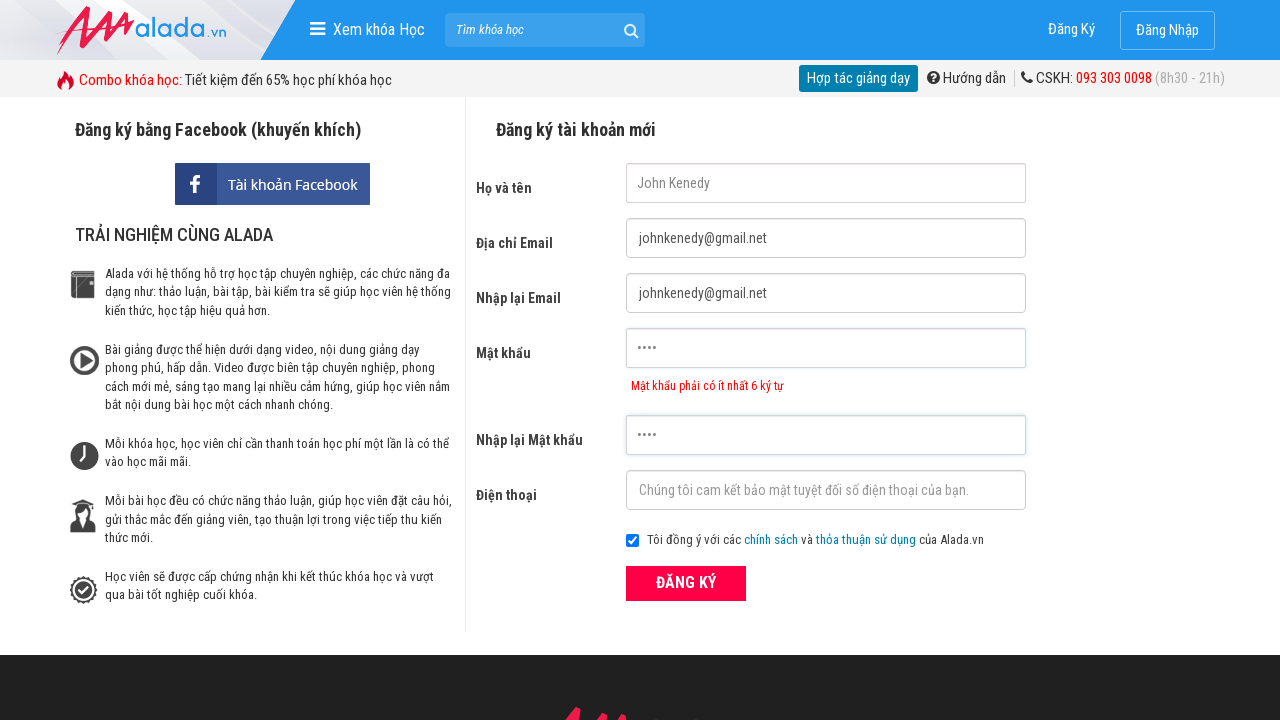

Filled phone number field with '0987654321' on #txtPhone
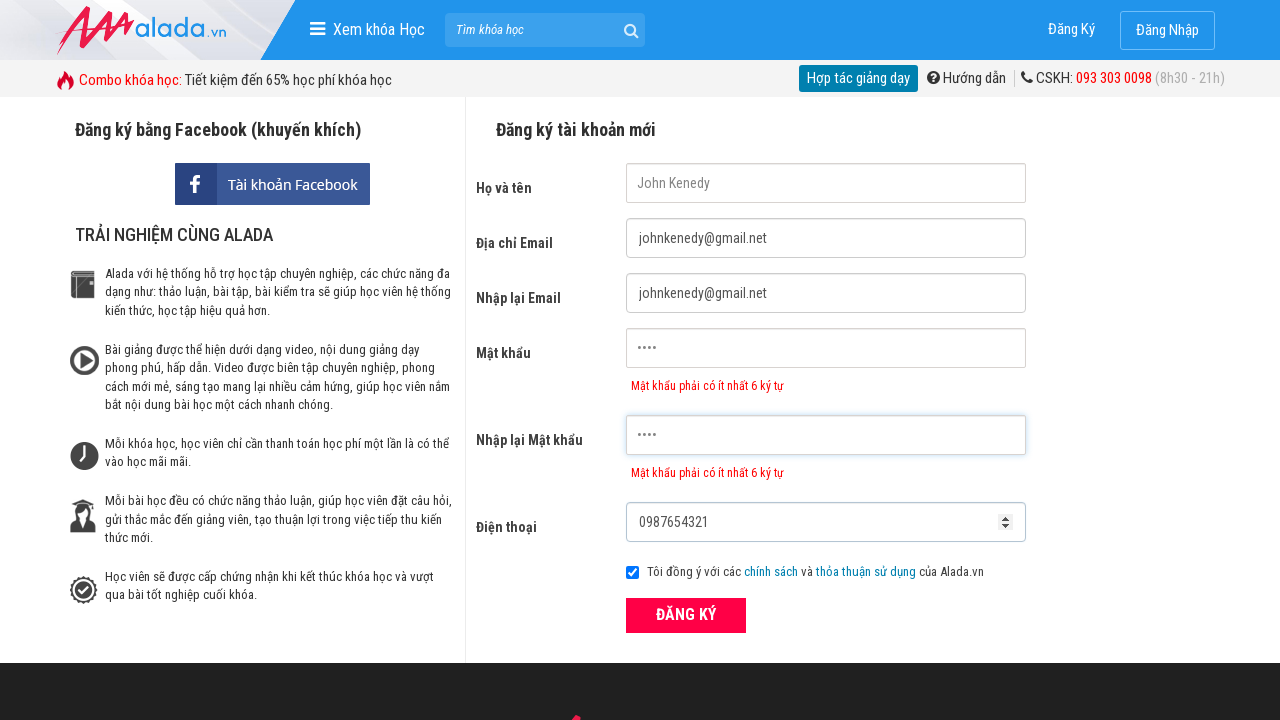

Clicked ĐĂNG KÝ (Register) button at (686, 615) on xpath=//form[@id='frmLogin']//button[text()='ĐĂNG KÝ']
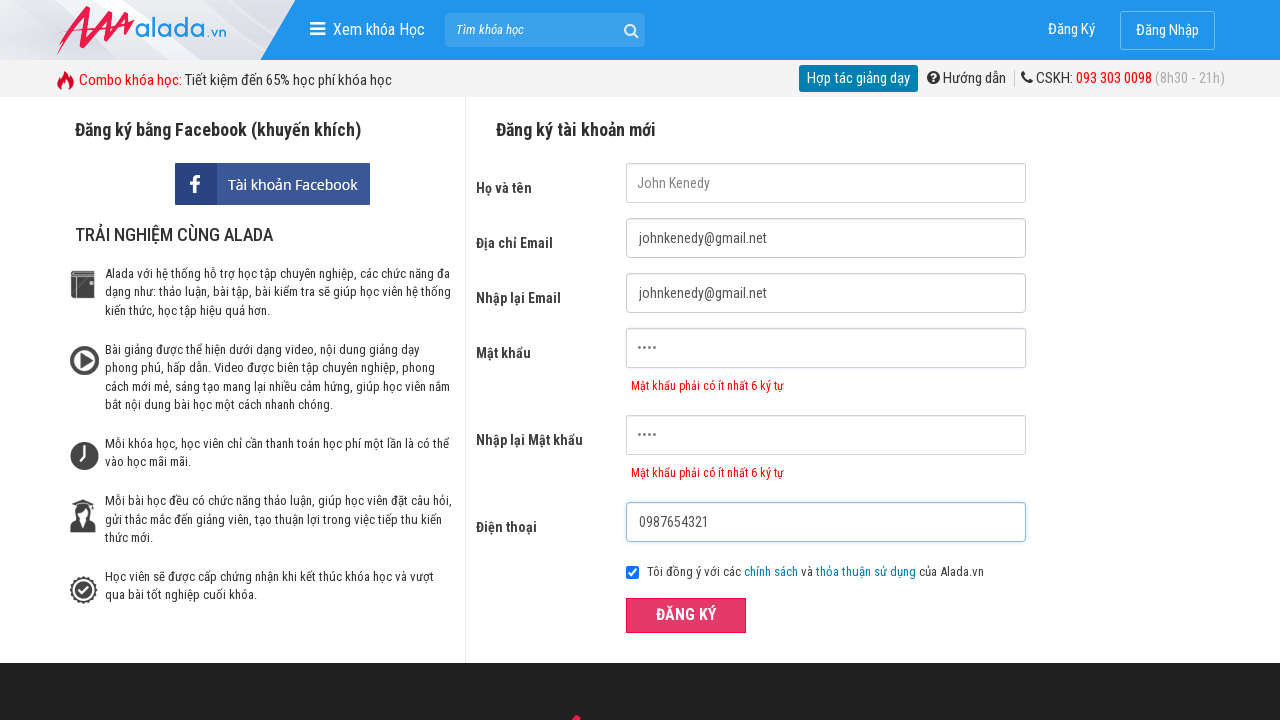

Password error message appeared on form
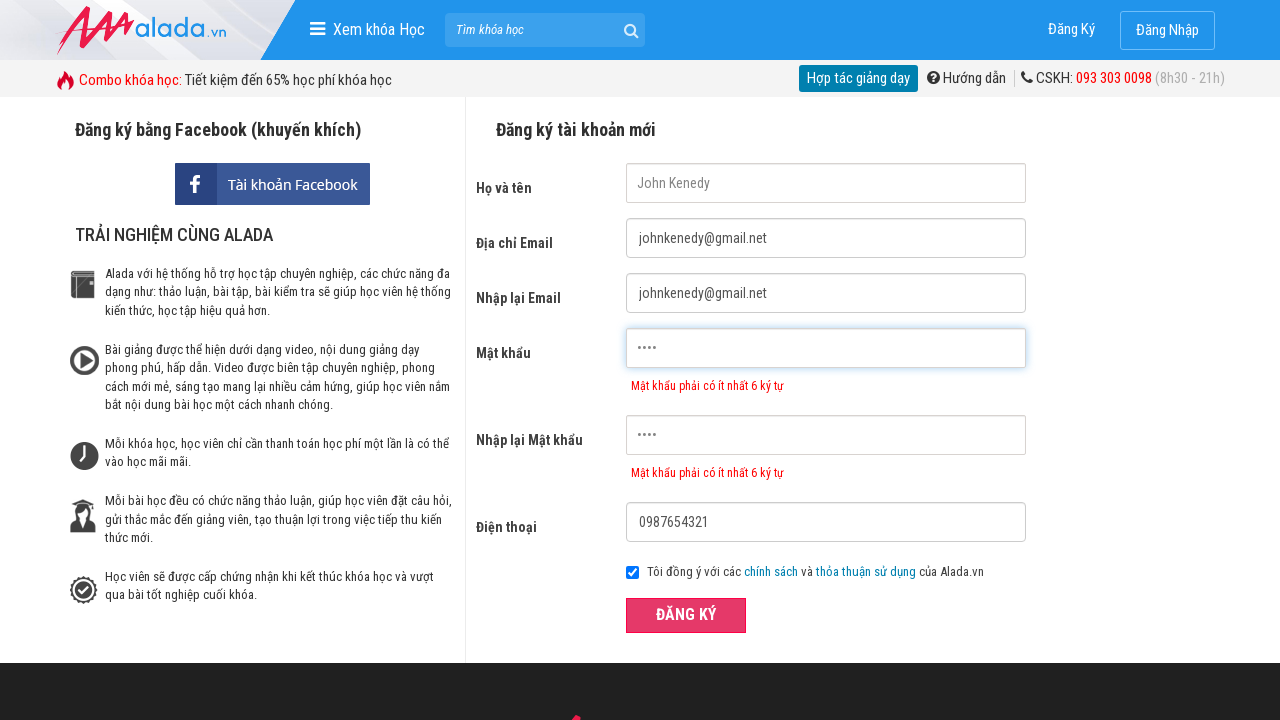

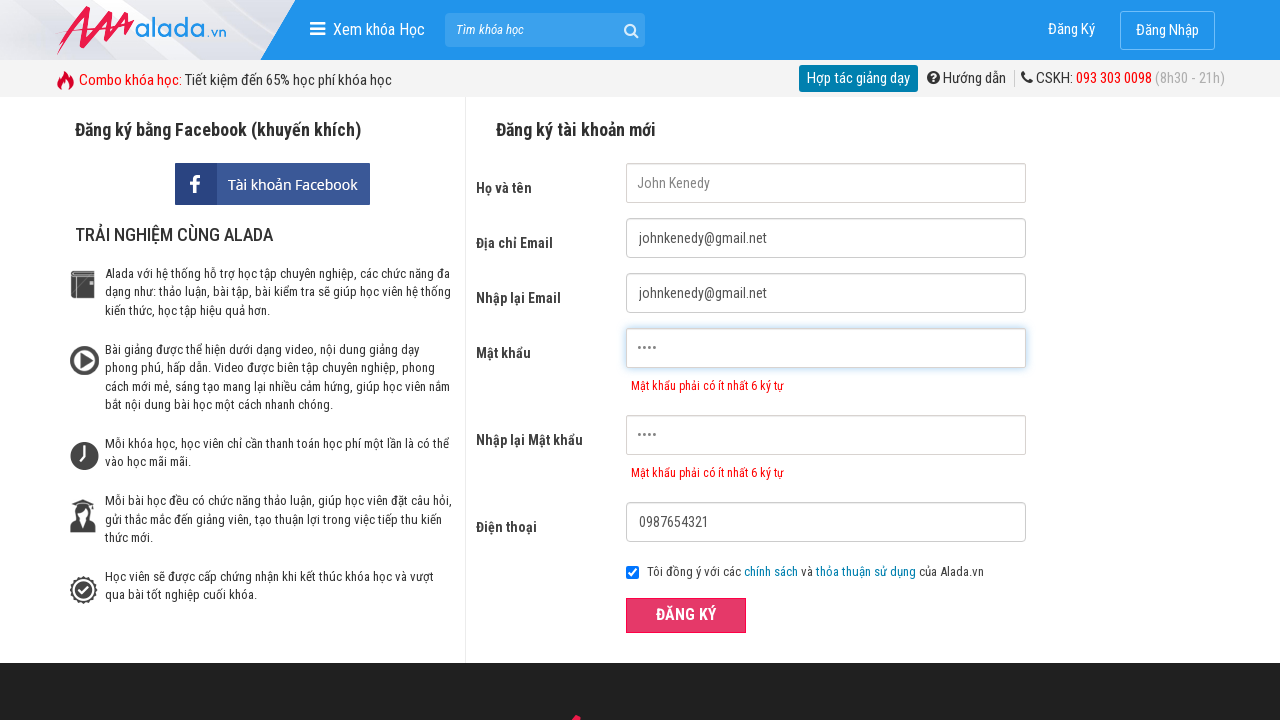